Tests handling of JavaScript confirmation alert by clicking the confirm button and dismissing the alert dialog

Starting URL: https://the-internet.herokuapp.com/javascript_alerts

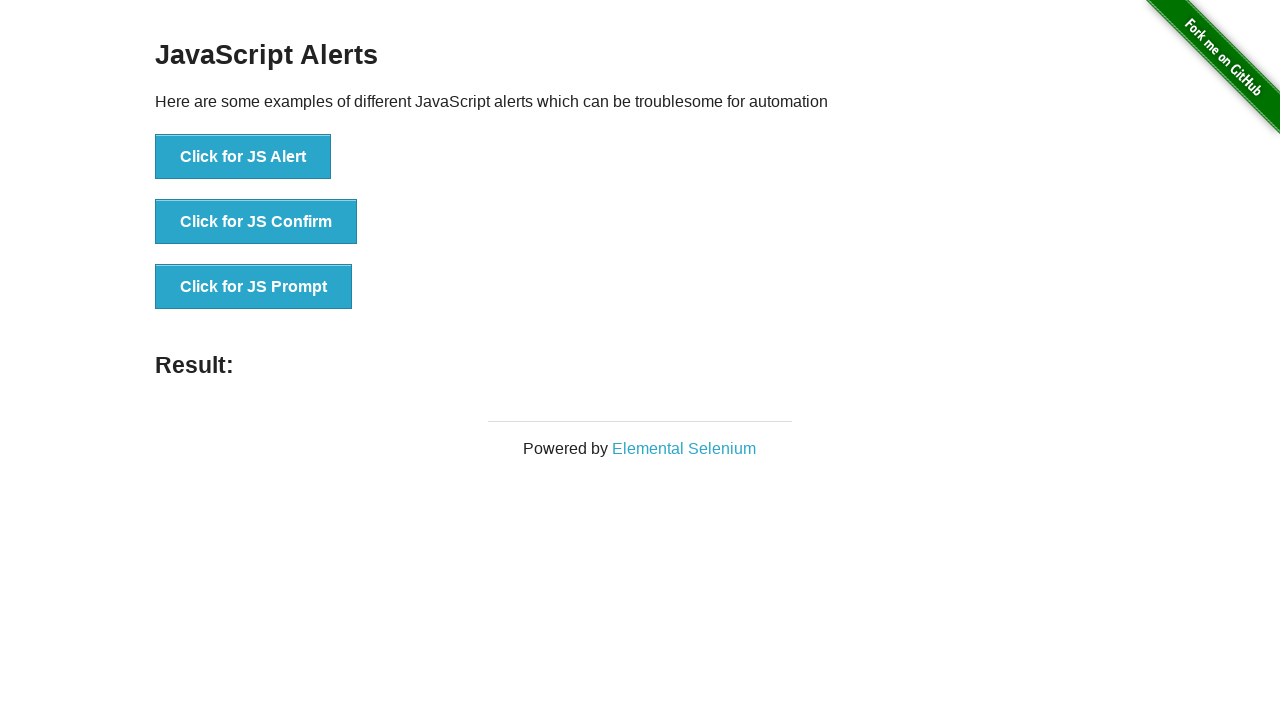

Clicked 'Click for JS Confirm' button to trigger confirmation alert at (256, 222) on xpath=//button[text()='Click for JS Confirm']
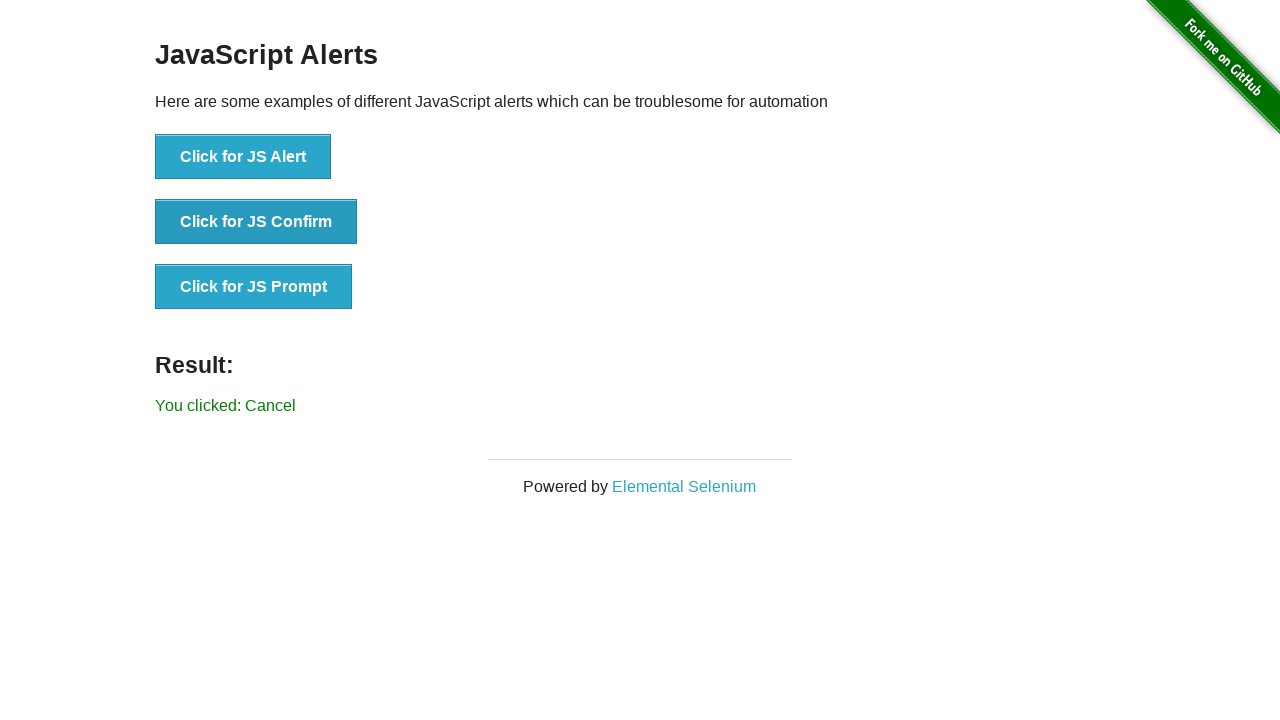

Registered dialog handler to dismiss confirmation alert
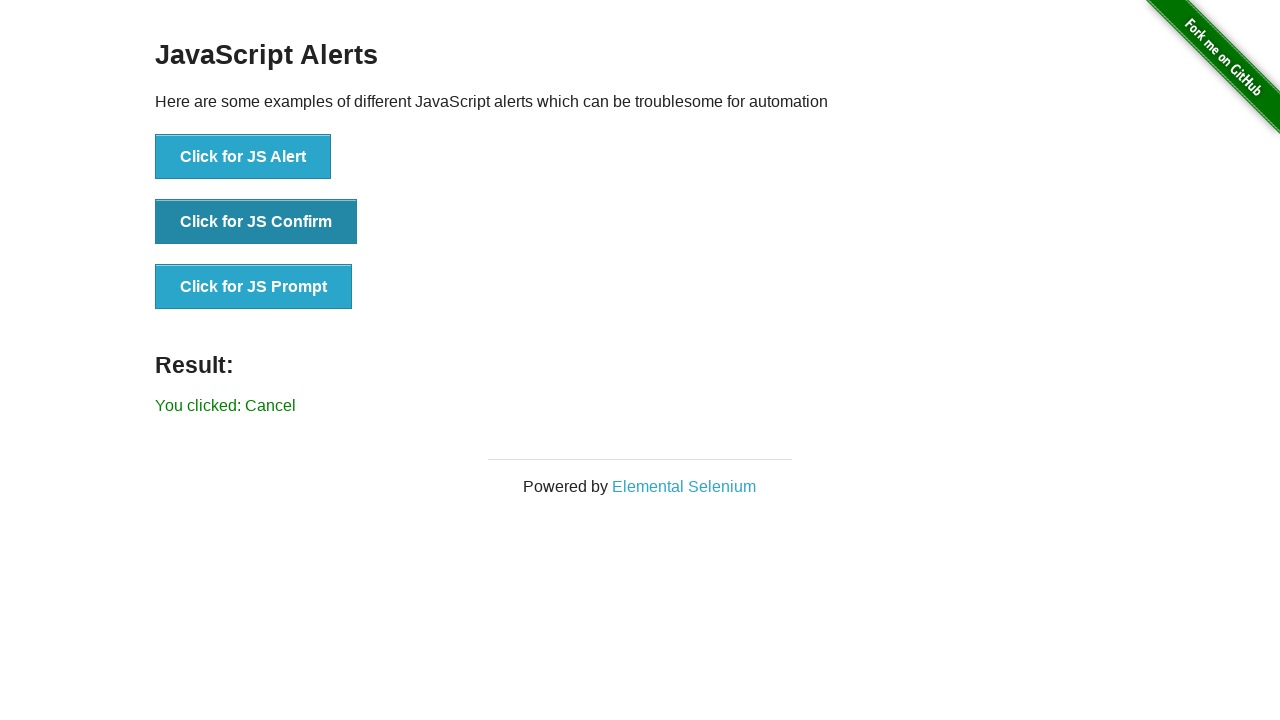

Clicked 'Click for JS Confirm' button again to trigger and dismiss the confirmation alert at (256, 222) on xpath=//button[text()='Click for JS Confirm']
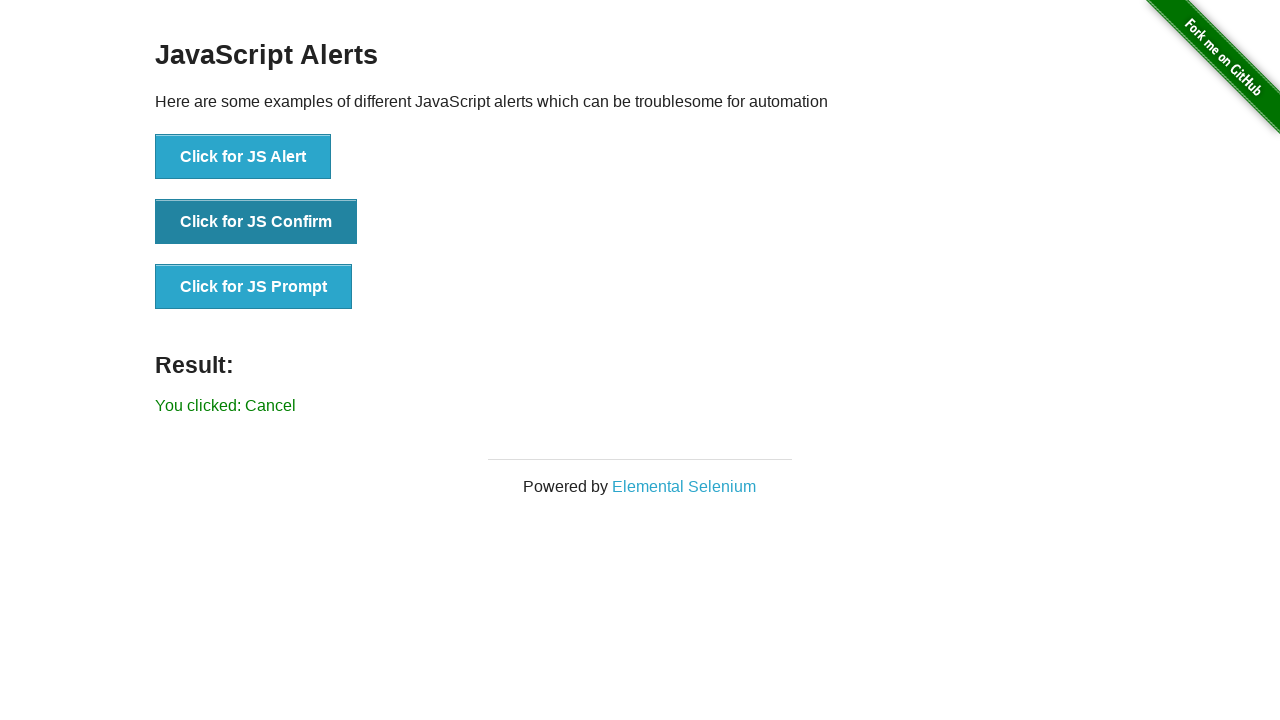

Verified 'You clicked: Cancel' message appeared after dismissing confirmation alert
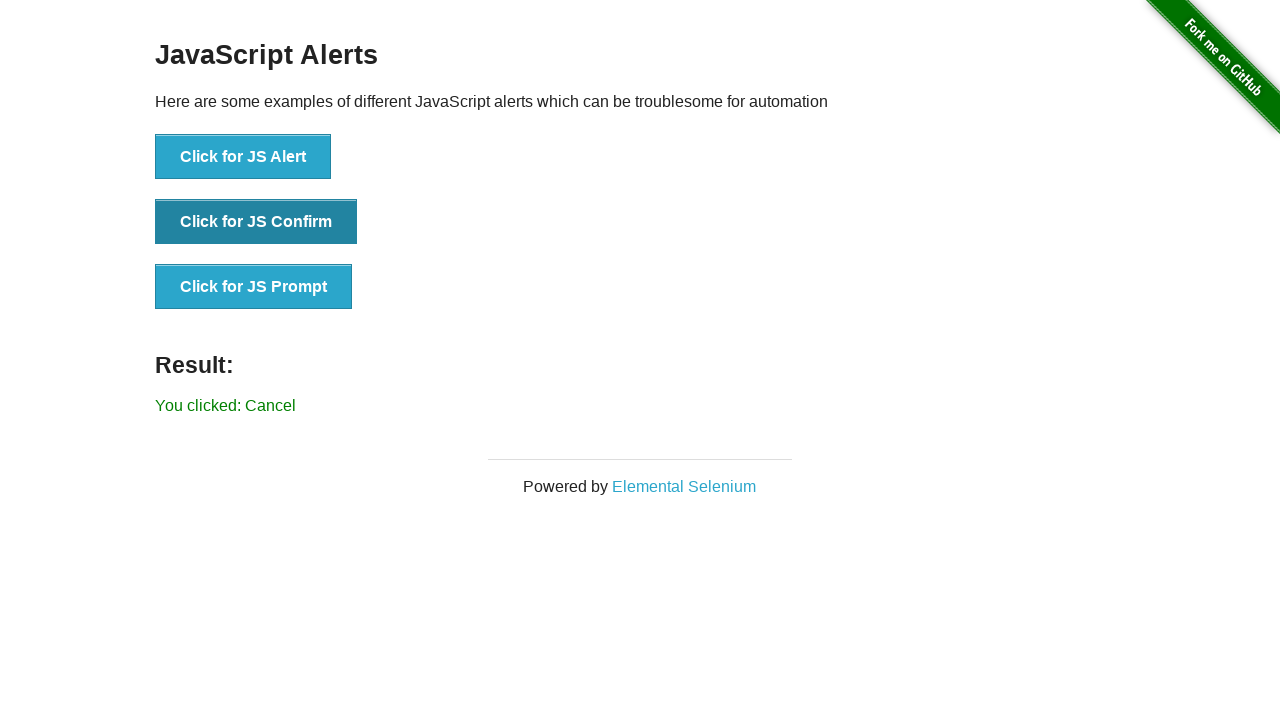

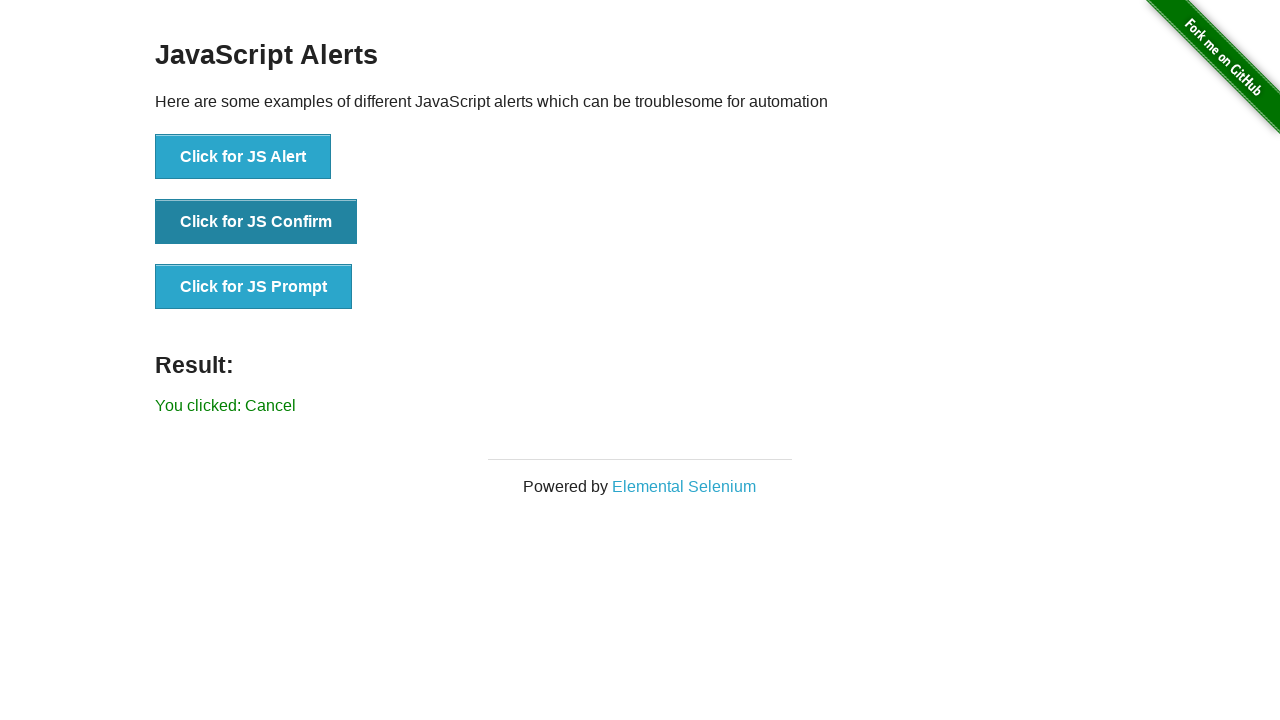